Tests alert dialog functionality by navigating to dialog boxes page, launching an alert, and accepting it

Starting URL: https://bonigarcia.dev/selenium-webdriver-java/

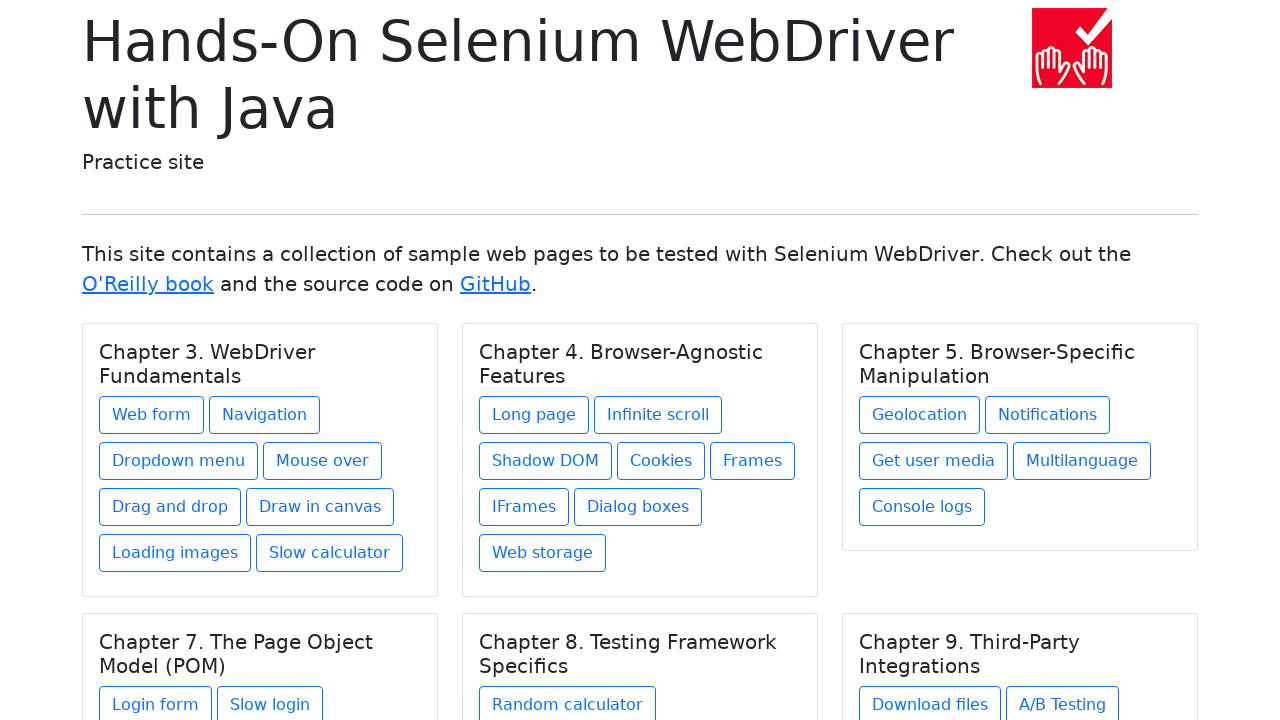

Clicked on 'Dialog boxes' link to navigate to dialog boxes page at (638, 507) on xpath=//a[text() = 'Dialog boxes']
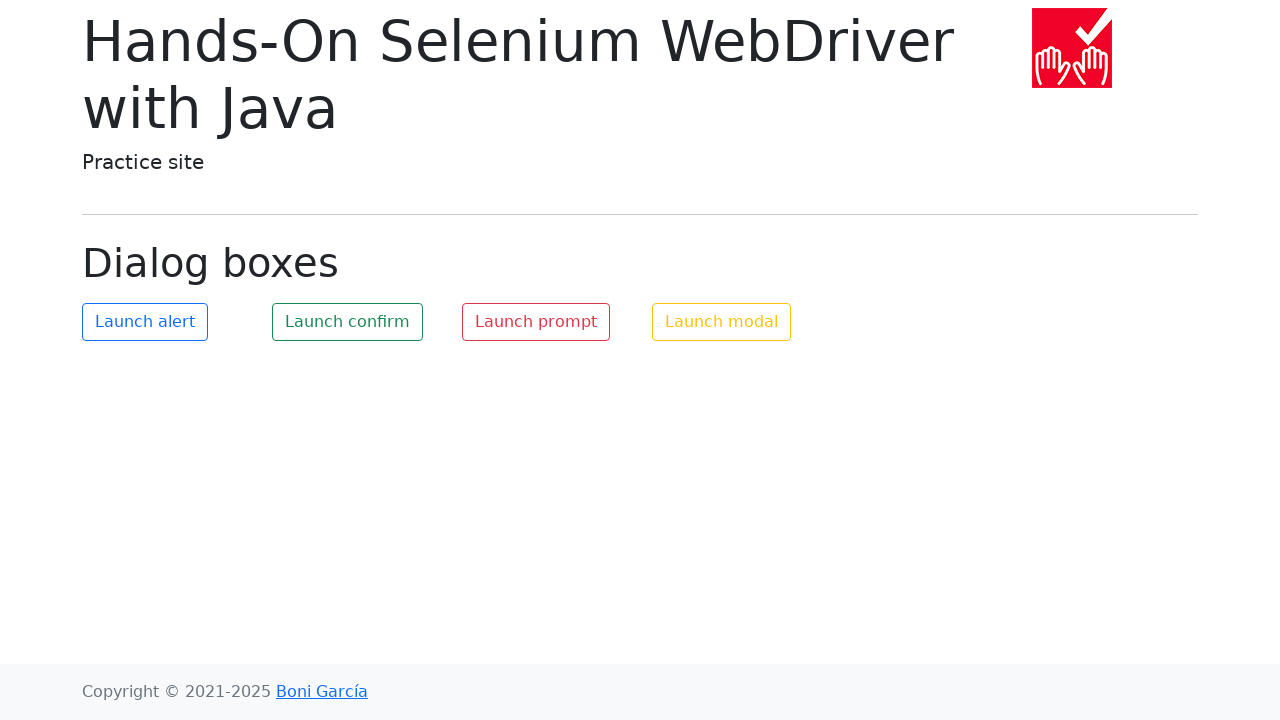

Verified page title is 'Dialog boxes'
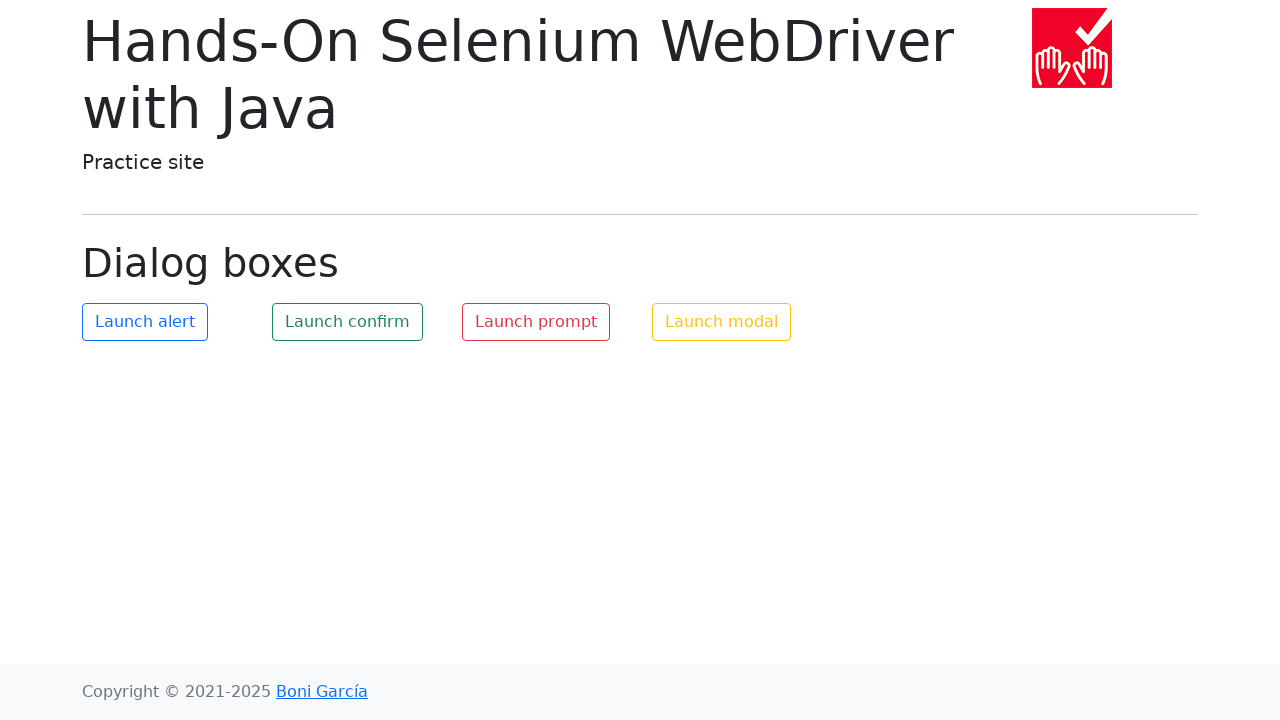

Set up dialog handler to automatically accept dialogs
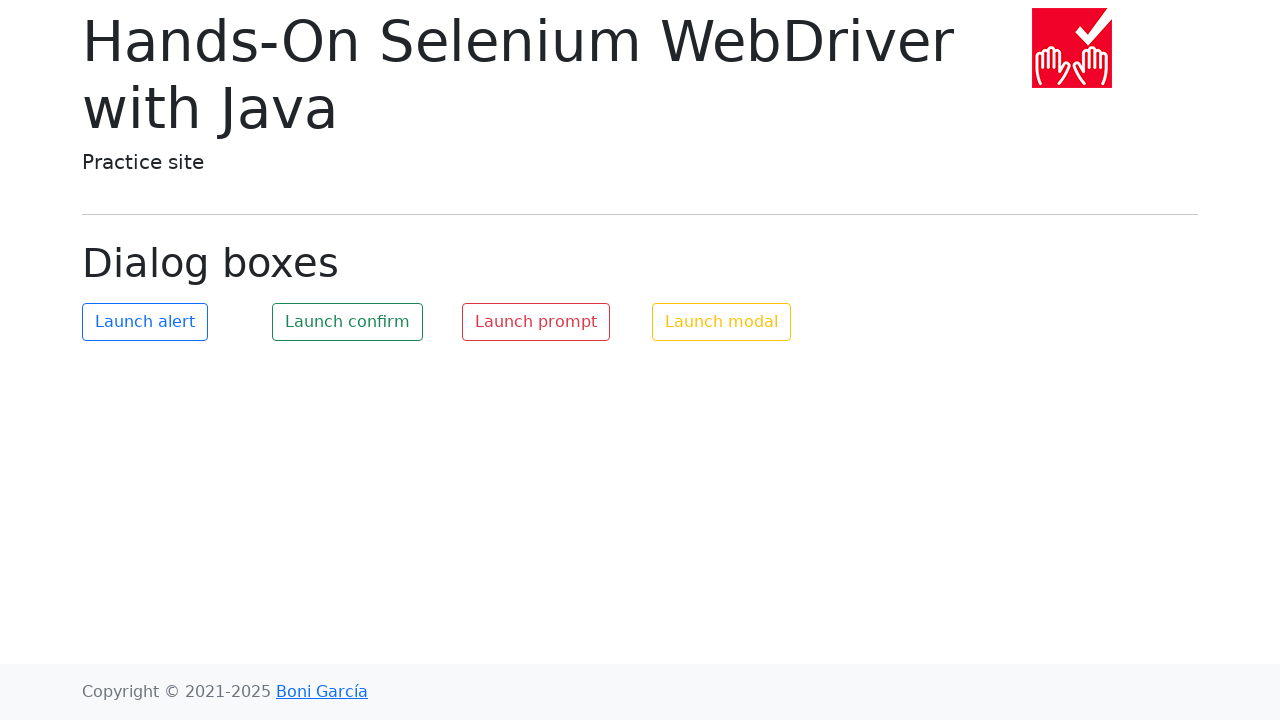

Clicked 'Launch Alert' button to trigger alert dialog at (145, 322) on #my-alert
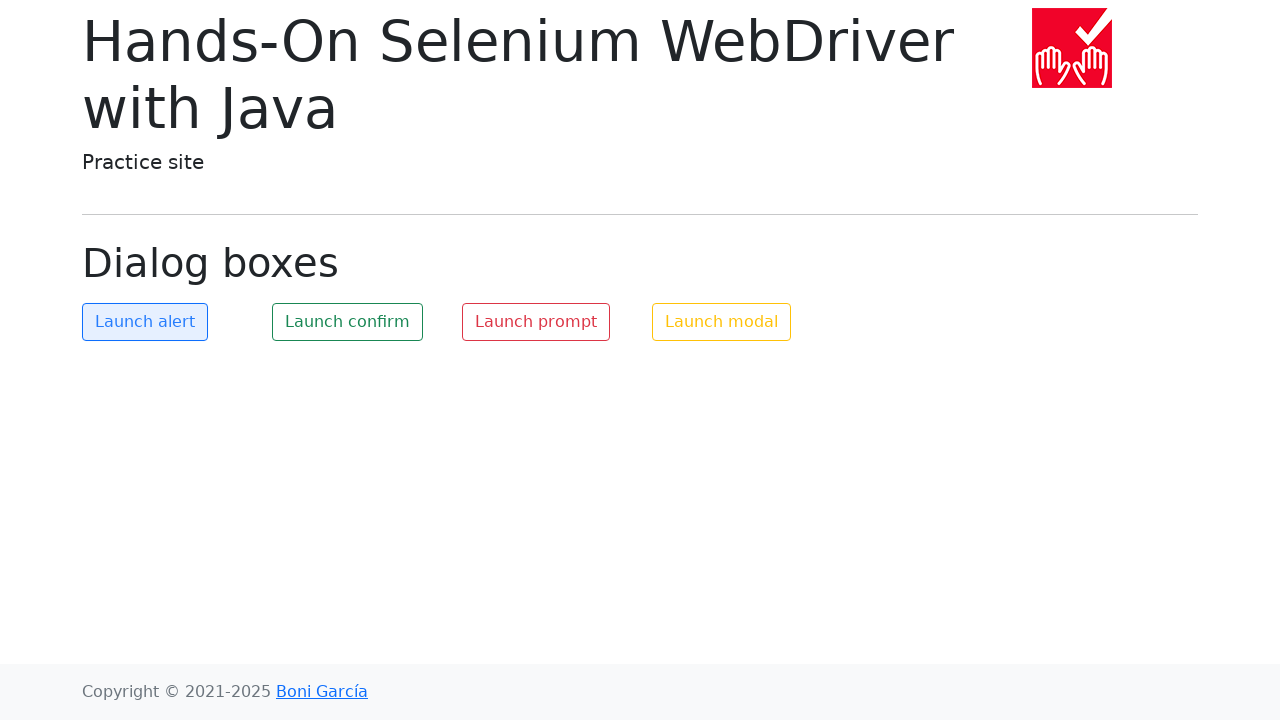

Waited for alert dialog to be processed after acceptance
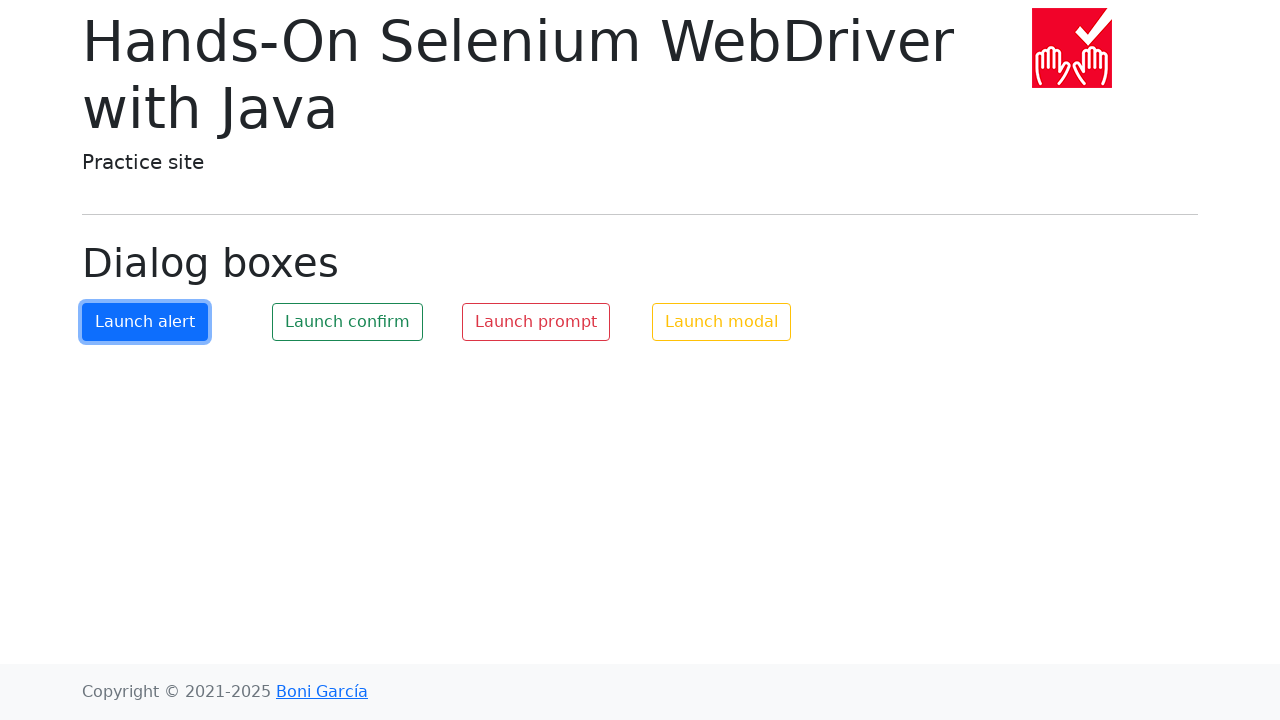

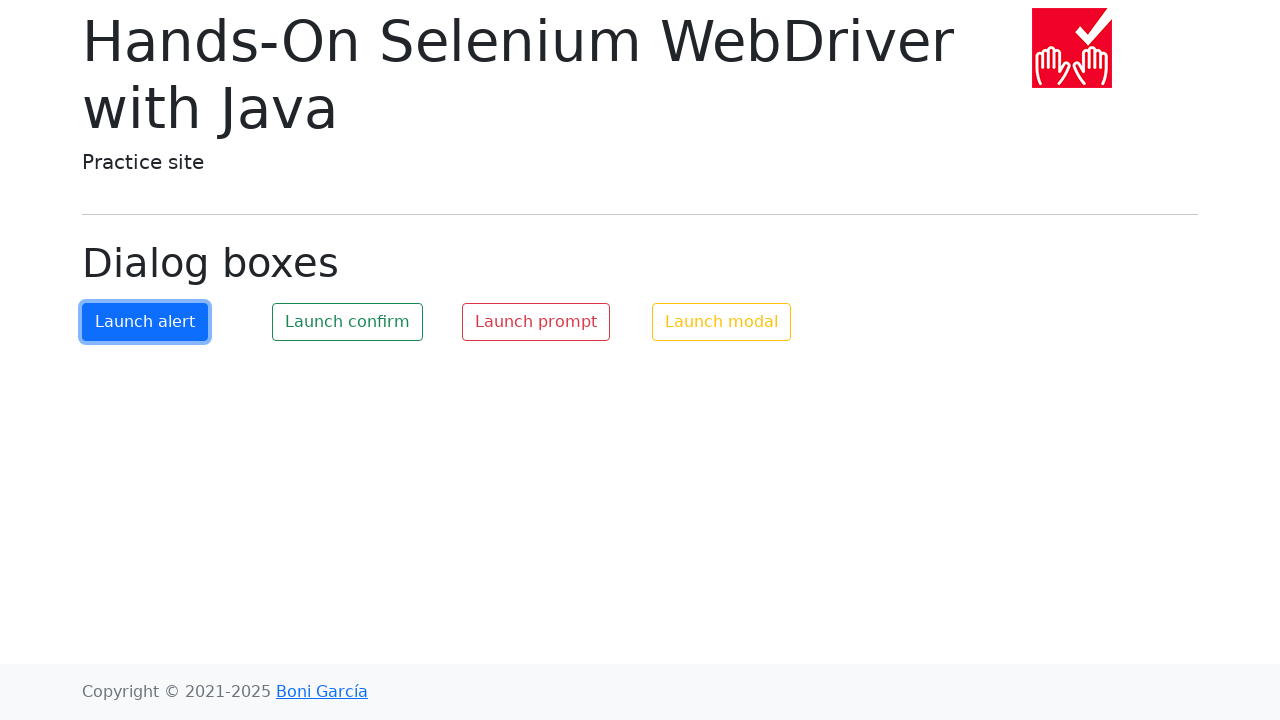